Tests window switching functionality by clicking a link that opens a new window, switching to that window, and verifying the page title is "New Window".

Starting URL: https://the-internet.herokuapp.com/windows

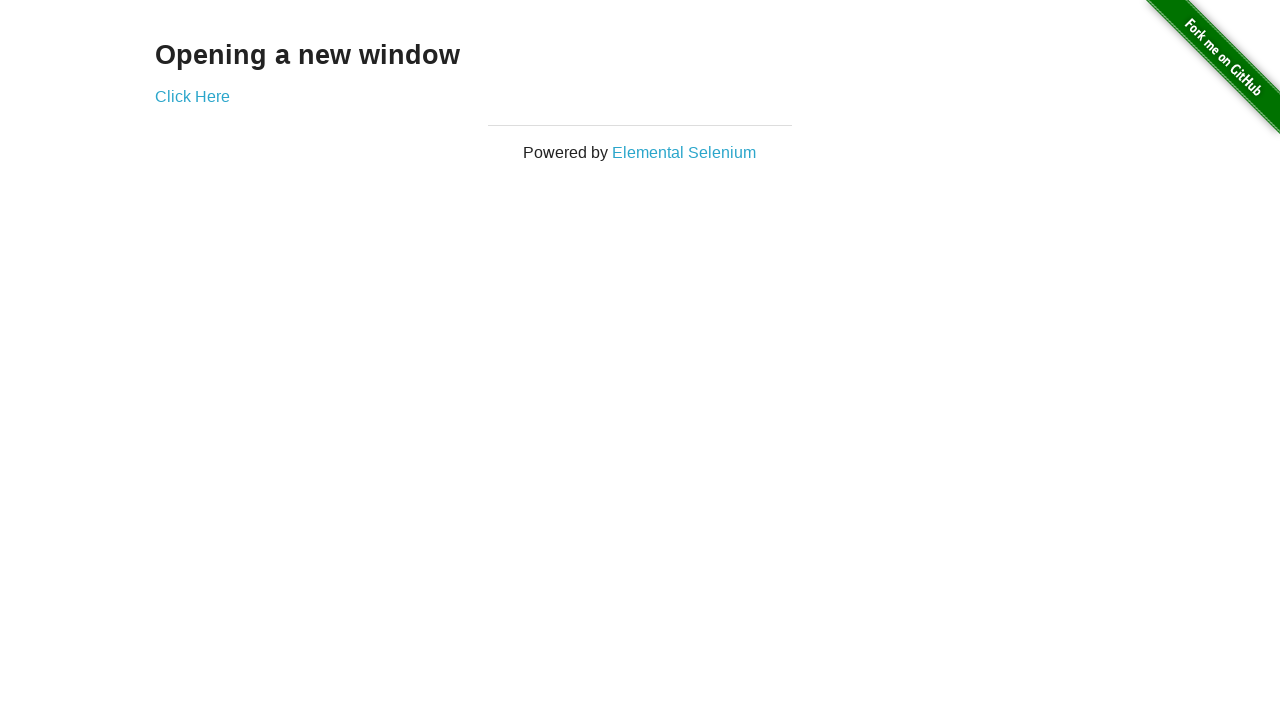

Clicked 'Click Here' link and new window opened at (192, 96) on xpath=//a[text()='Click Here']
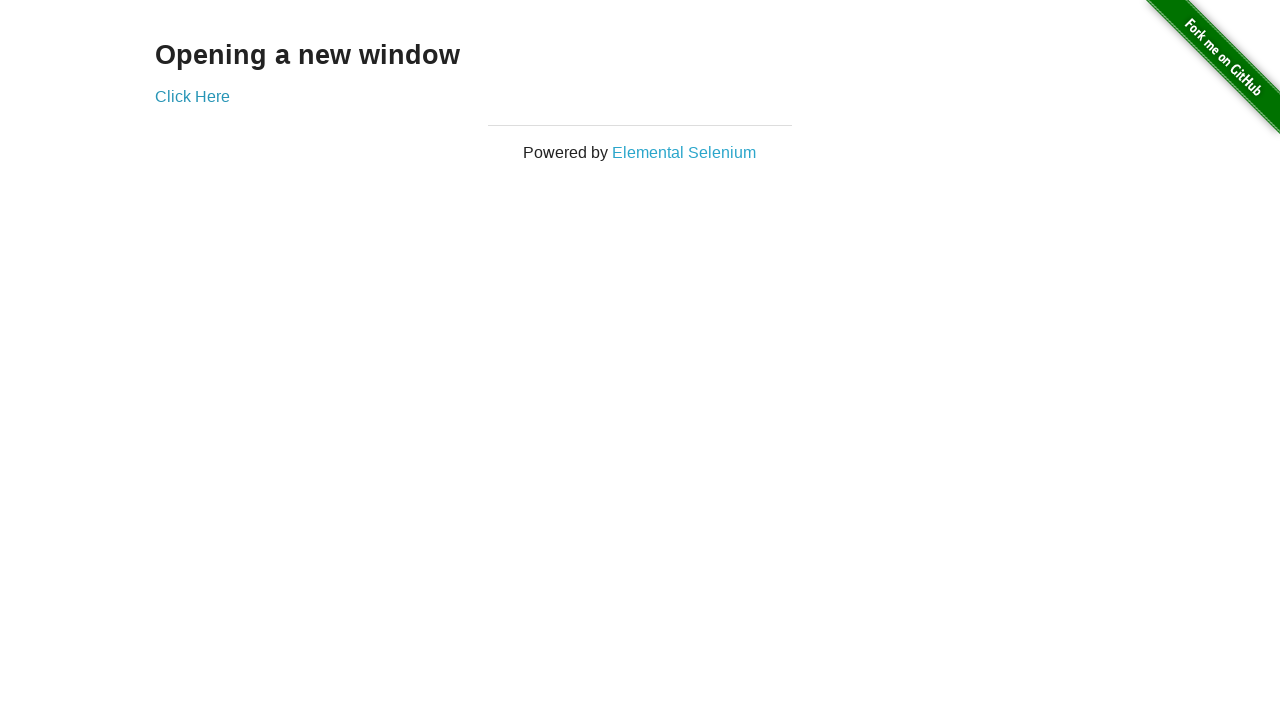

New window page loaded completely
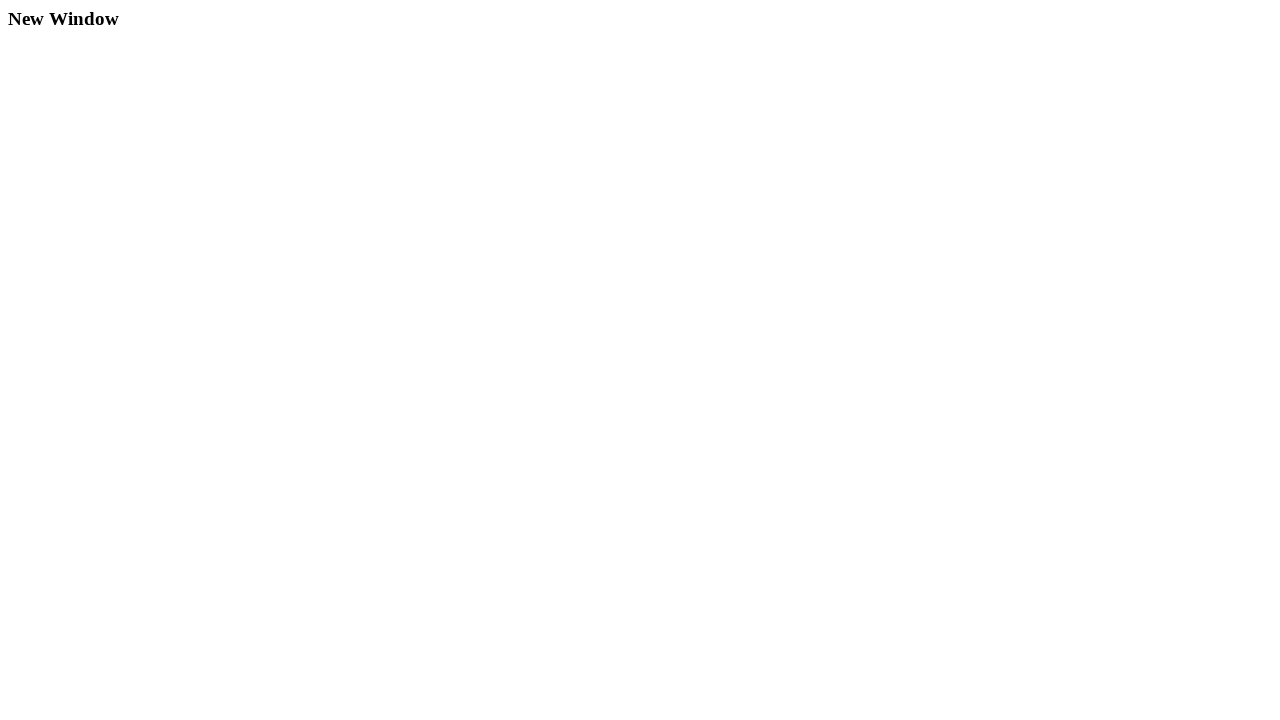

Verified new window title is 'New Window'
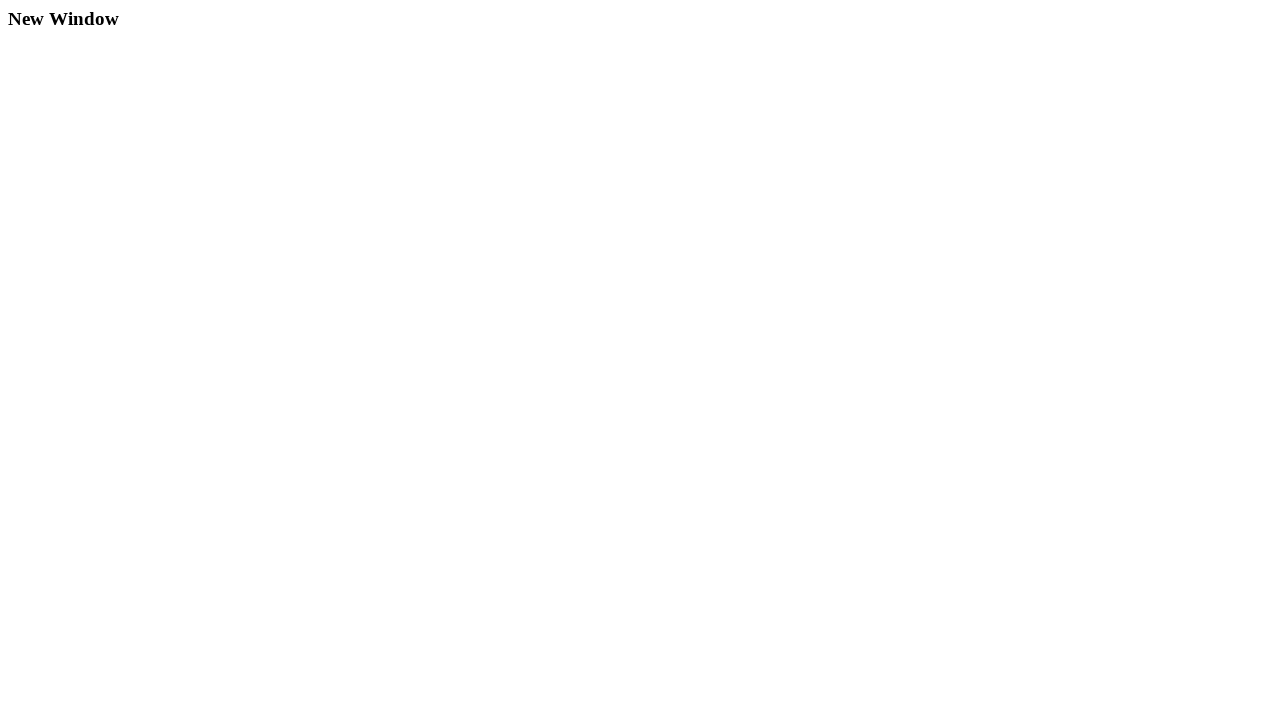

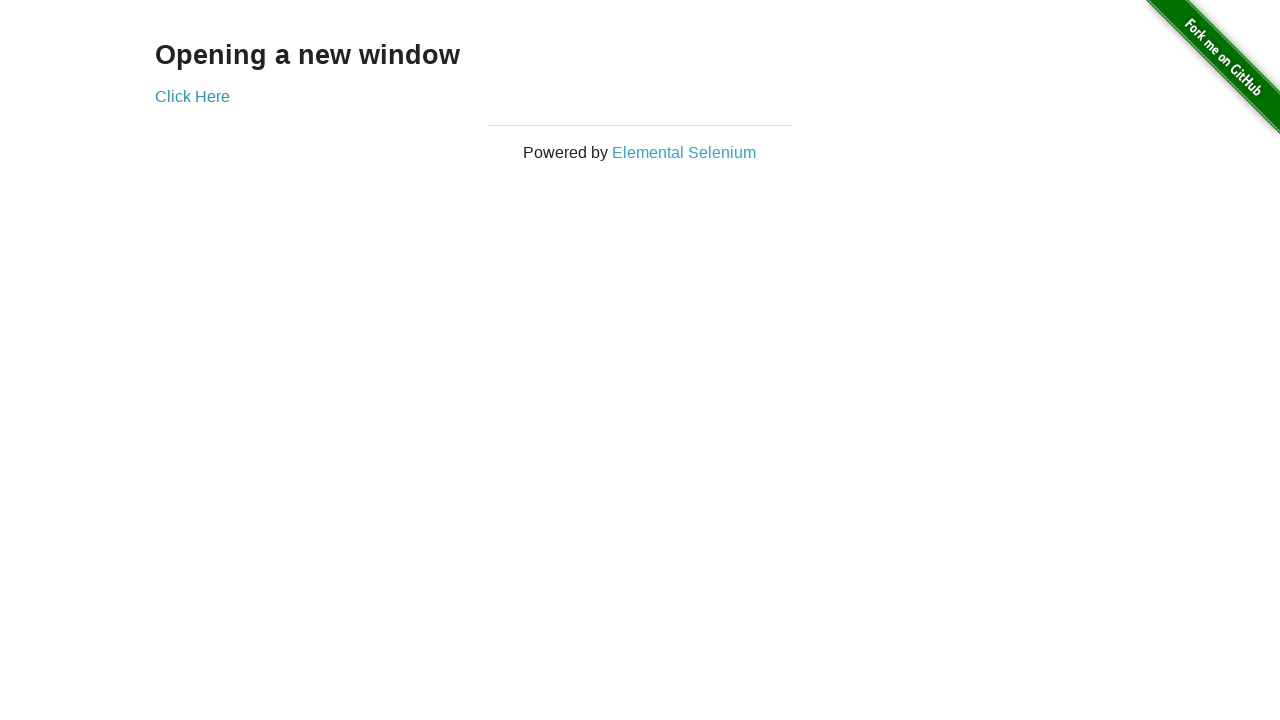